Tests clicking a div element with role="button" and verifies the confirmation message appears

Starting URL: https://test-with-me-app.vercel.app/learning/web-elements/elements/button/

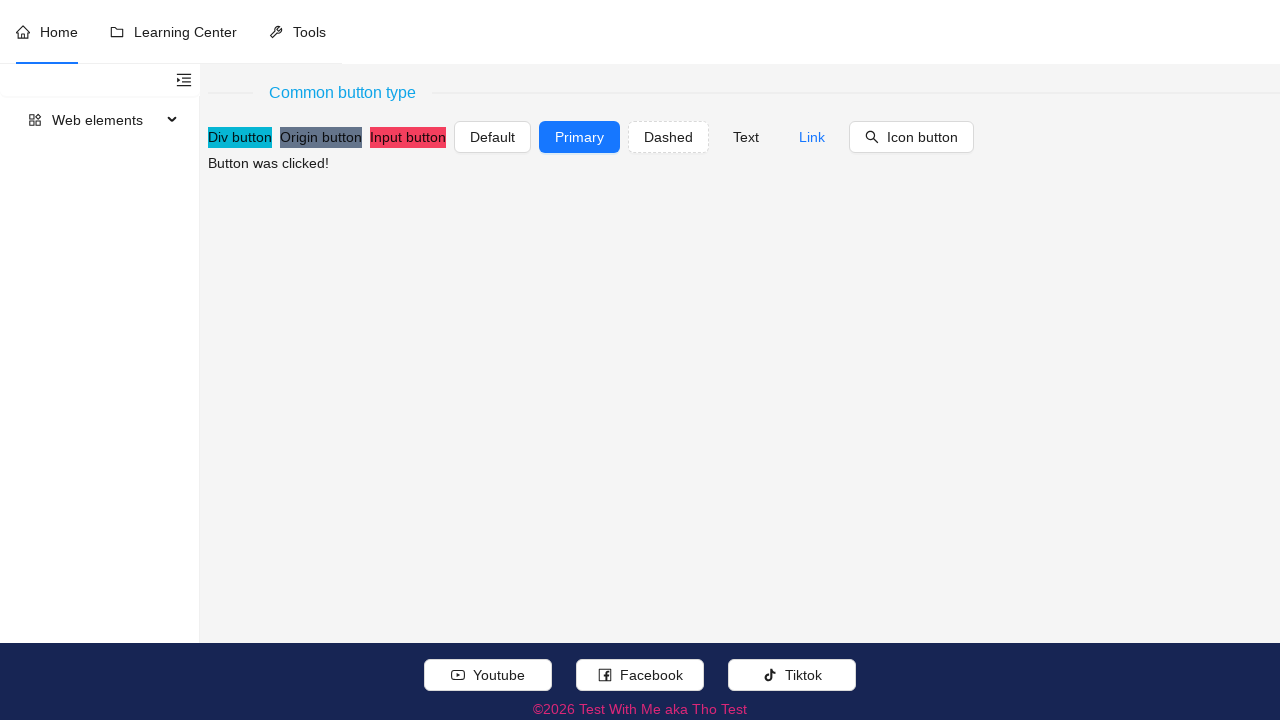

Navigated to button learning page
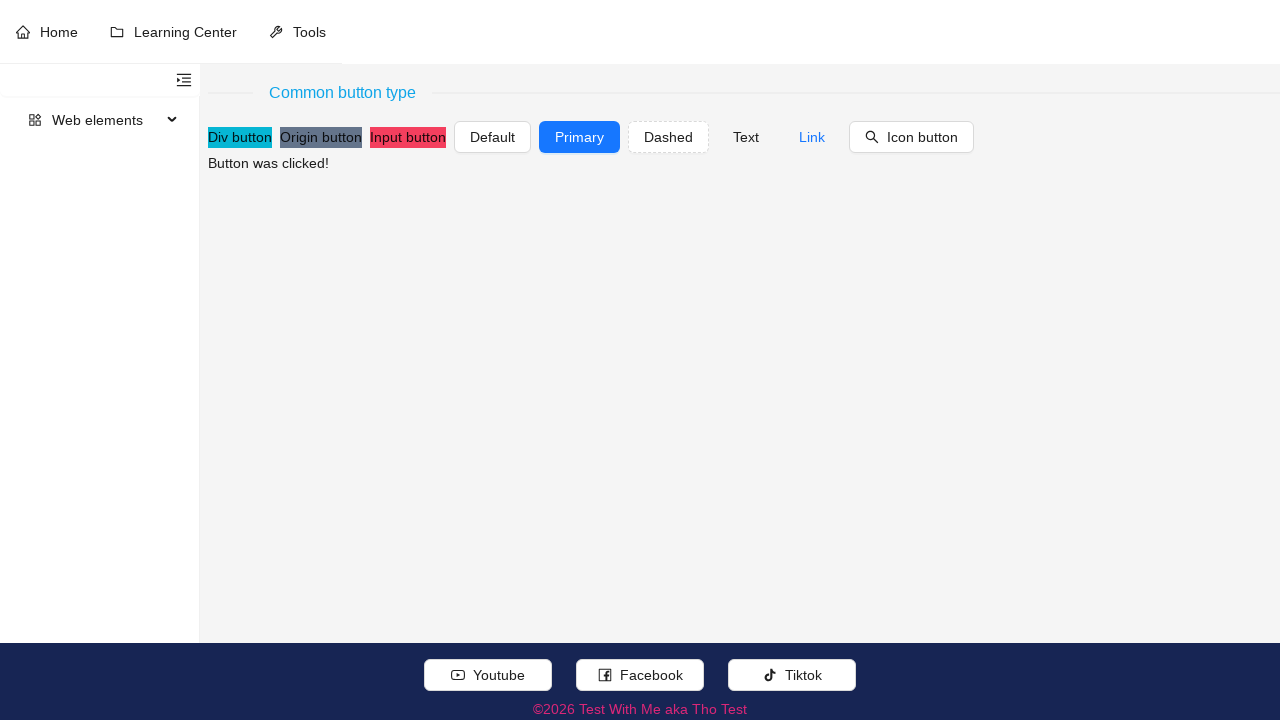

Clicked div element with role='button' at (240, 137) on xpath=//div[@role='button' and normalize-space(text())='Div button']
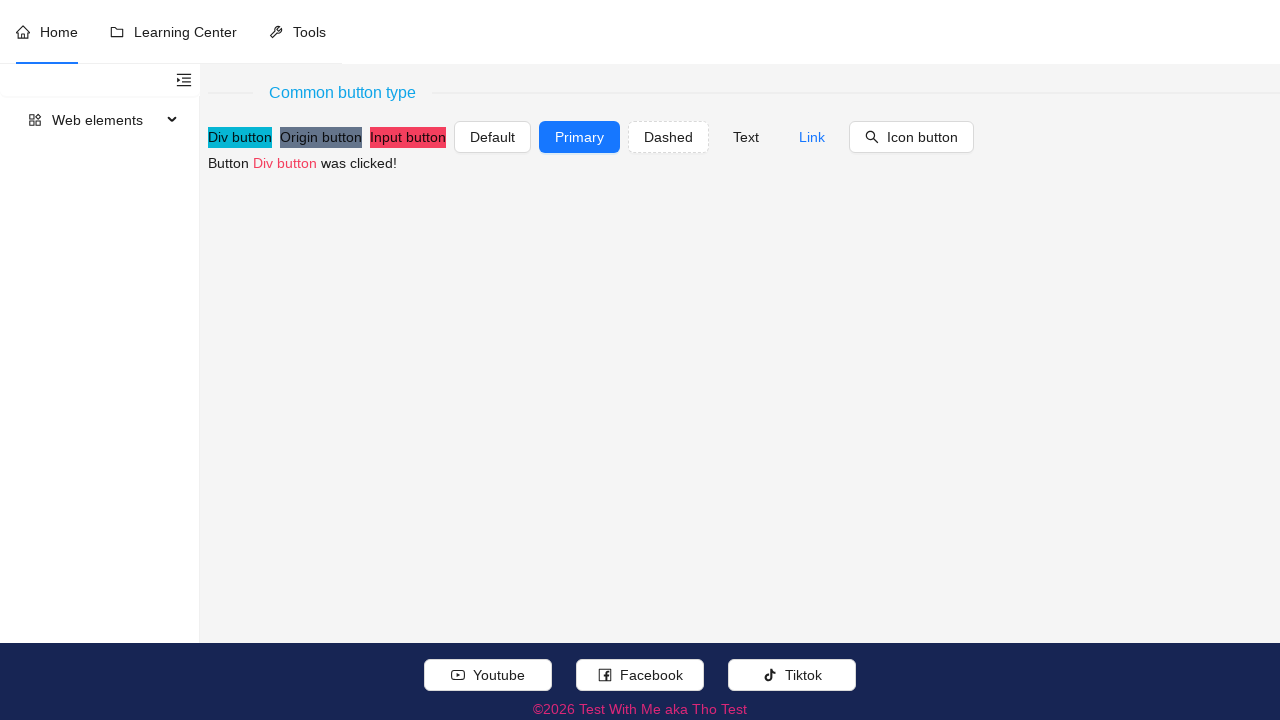

Confirmation message 'Button Div button was clicked!' appeared
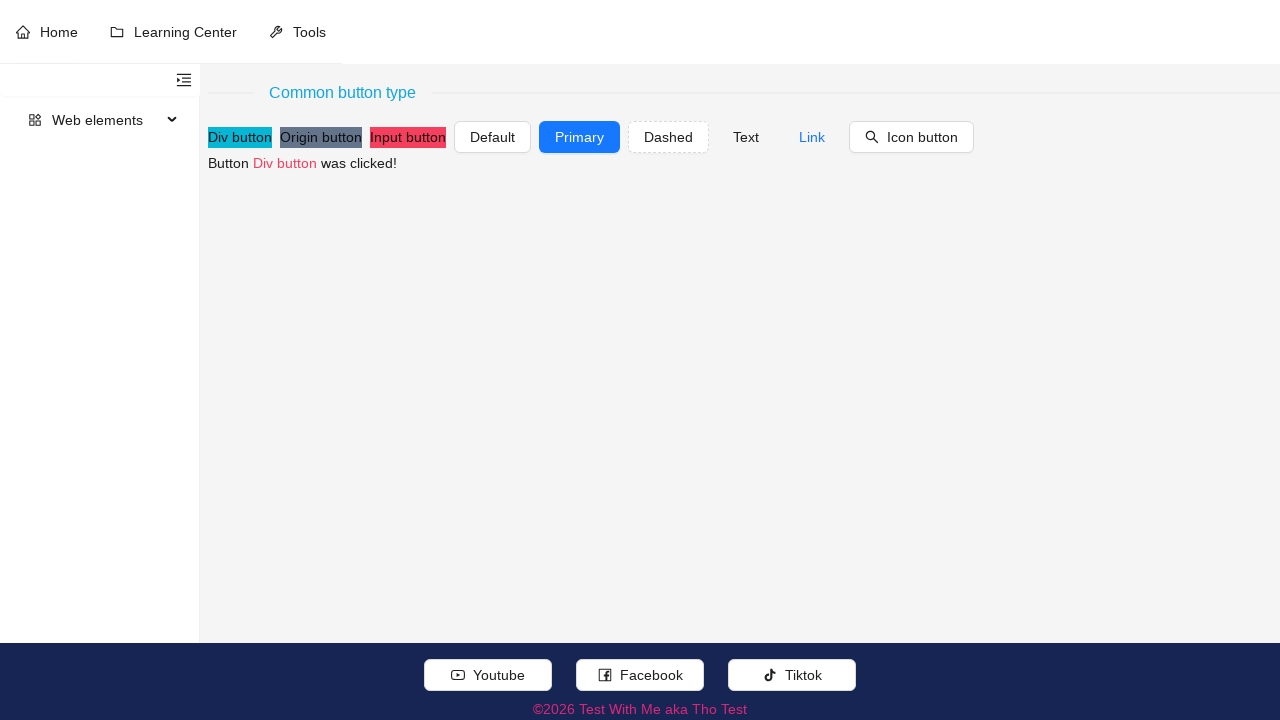

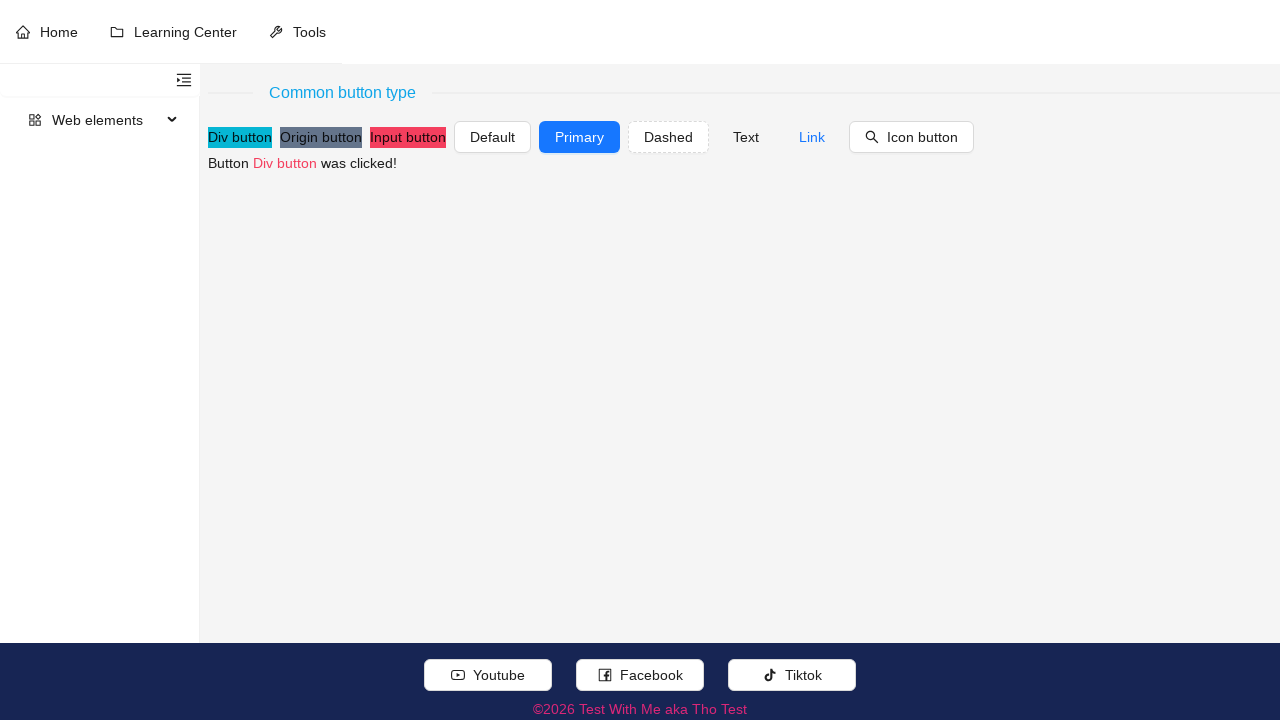